Tests form validation by submitting an invalid email and verifying error message appears

Starting URL: https://us21.list-manage.com/contact-form?u=f0d9bfa6188cdcc67890a07f6&form_id=23280542e88944b2a32bed276c724d1e

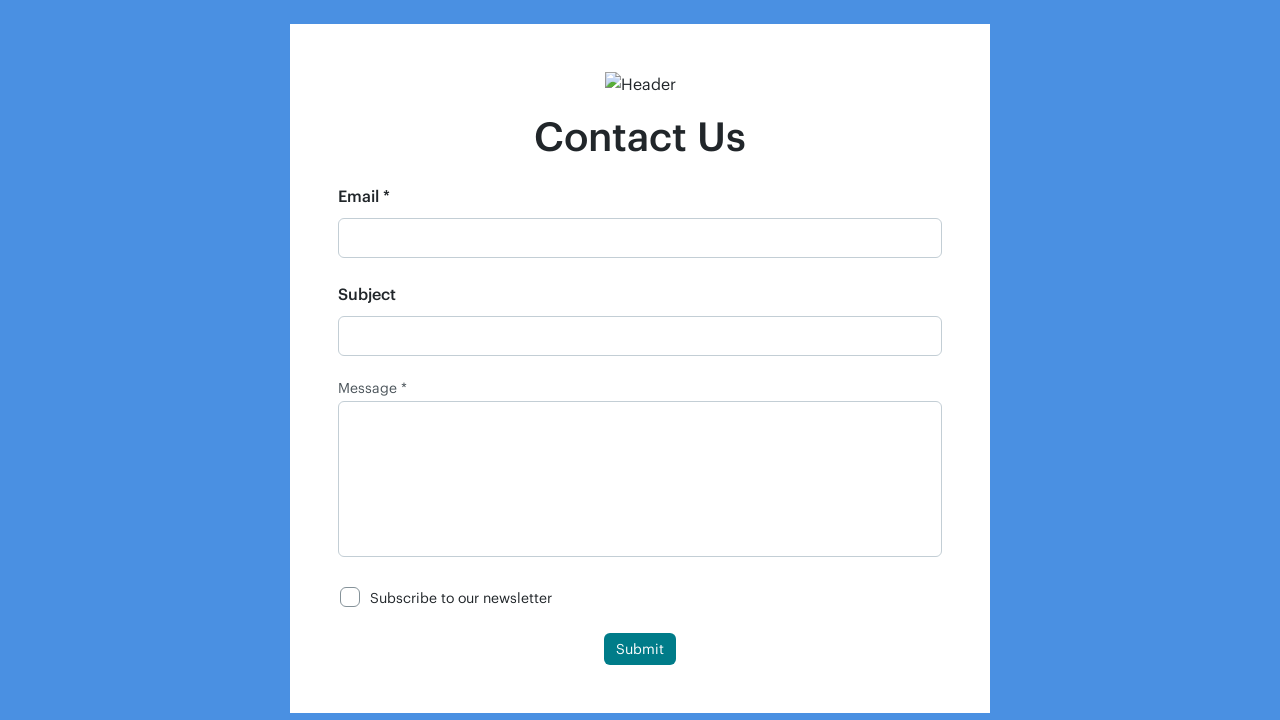

Filled email field with invalid email 'johnexample.com' on input[name='fields.1425']
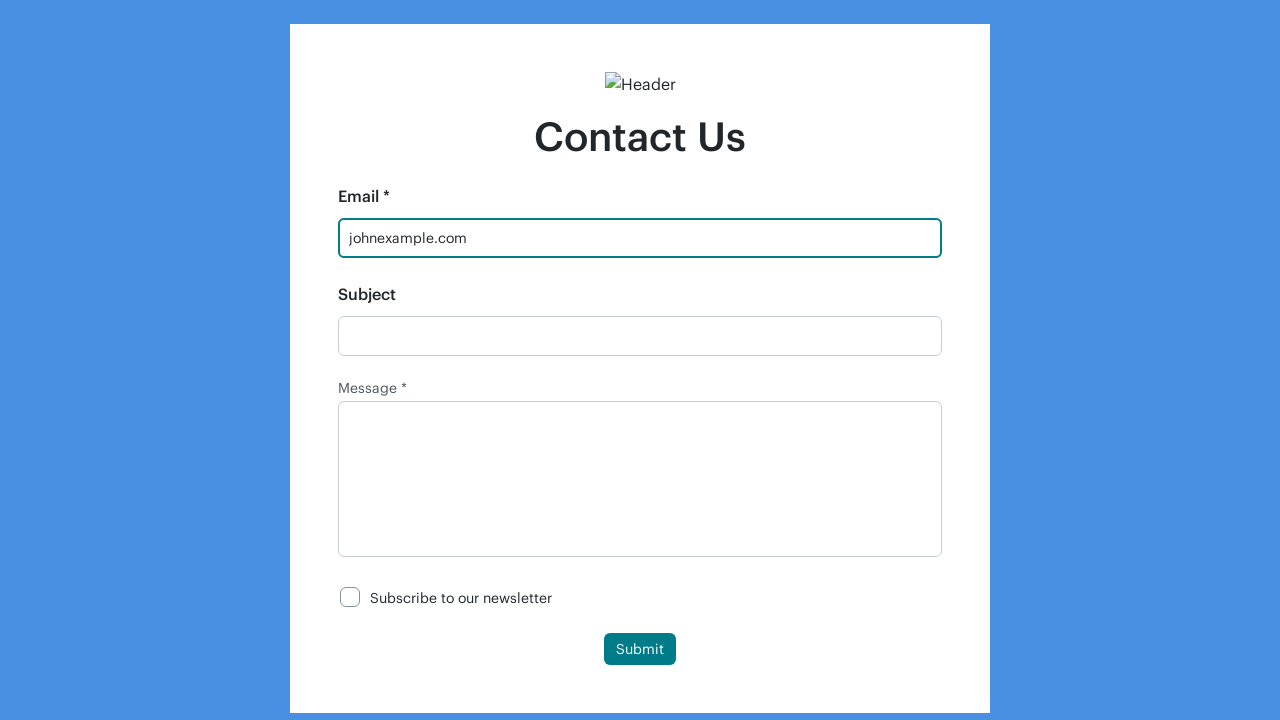

Filled subject field with 'Test subject' on input[name='fields.1426']
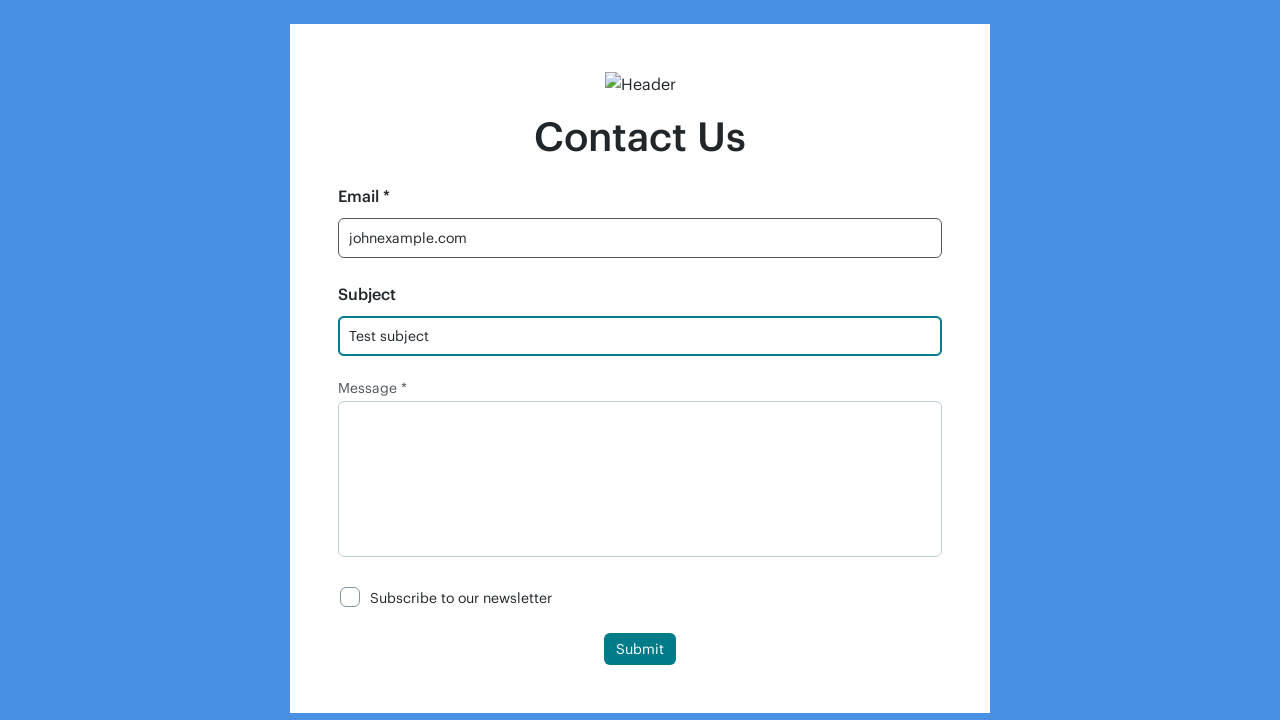

Filled message textarea with 'Test message' on textarea[name='fields.1427']
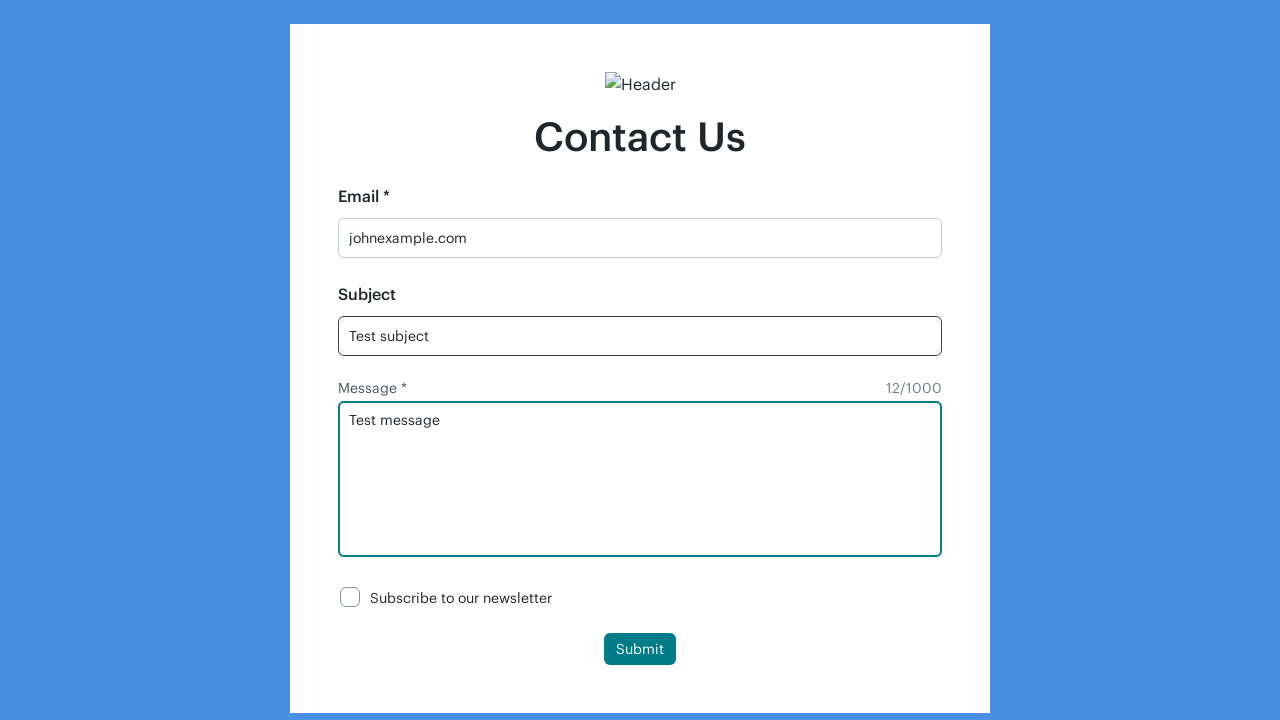

Clicked subscribe checkbox at (350, 597) on input[name='subscribe']
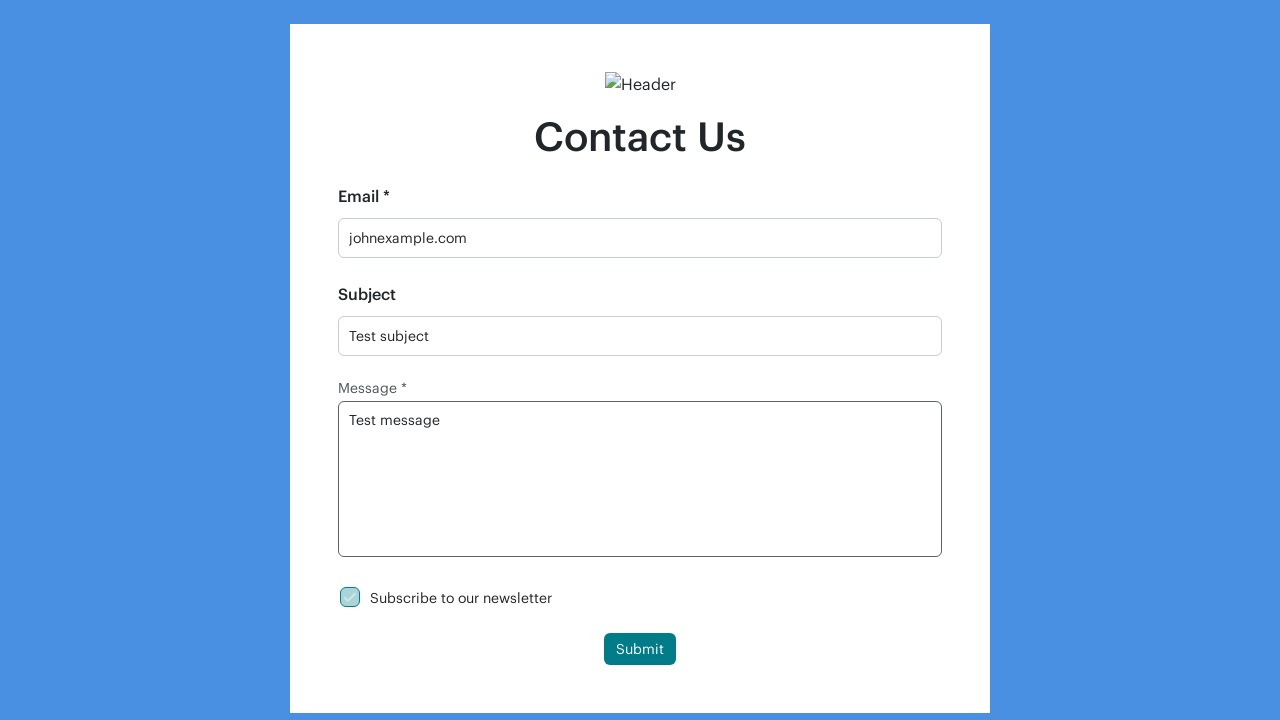

Clicked form submit button at (640, 649) on button[type='submit']
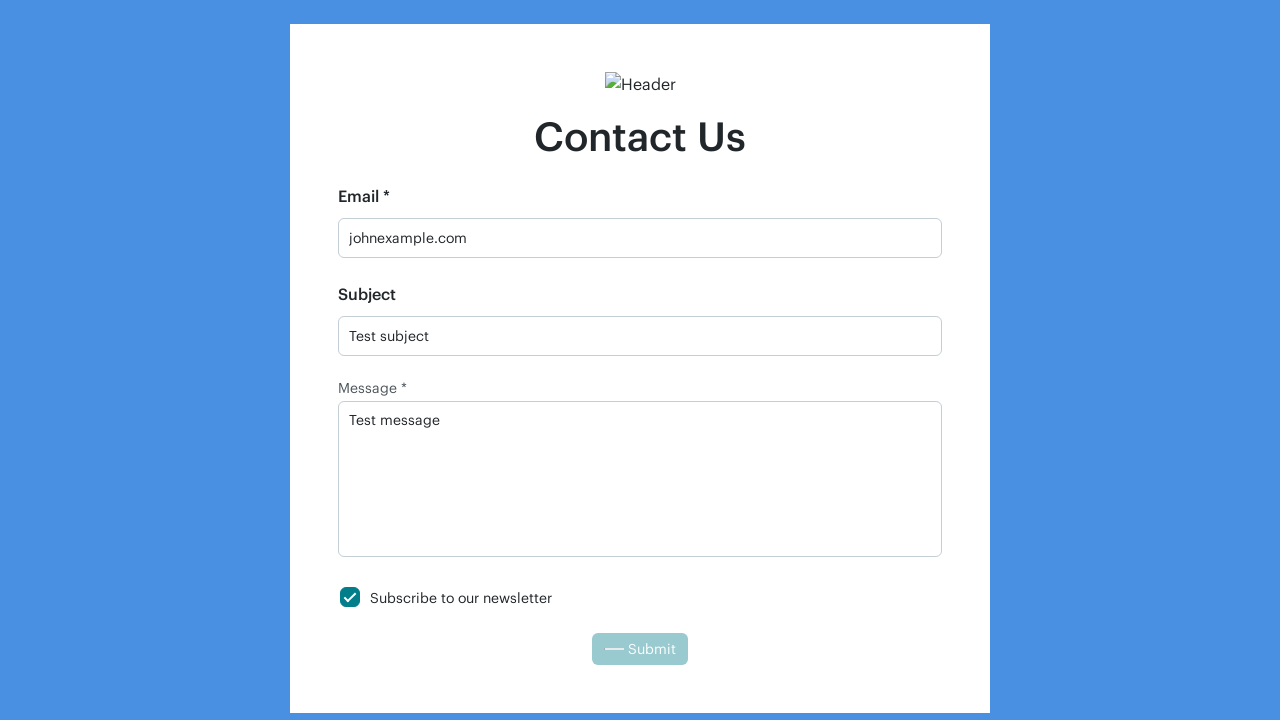

Located error message element
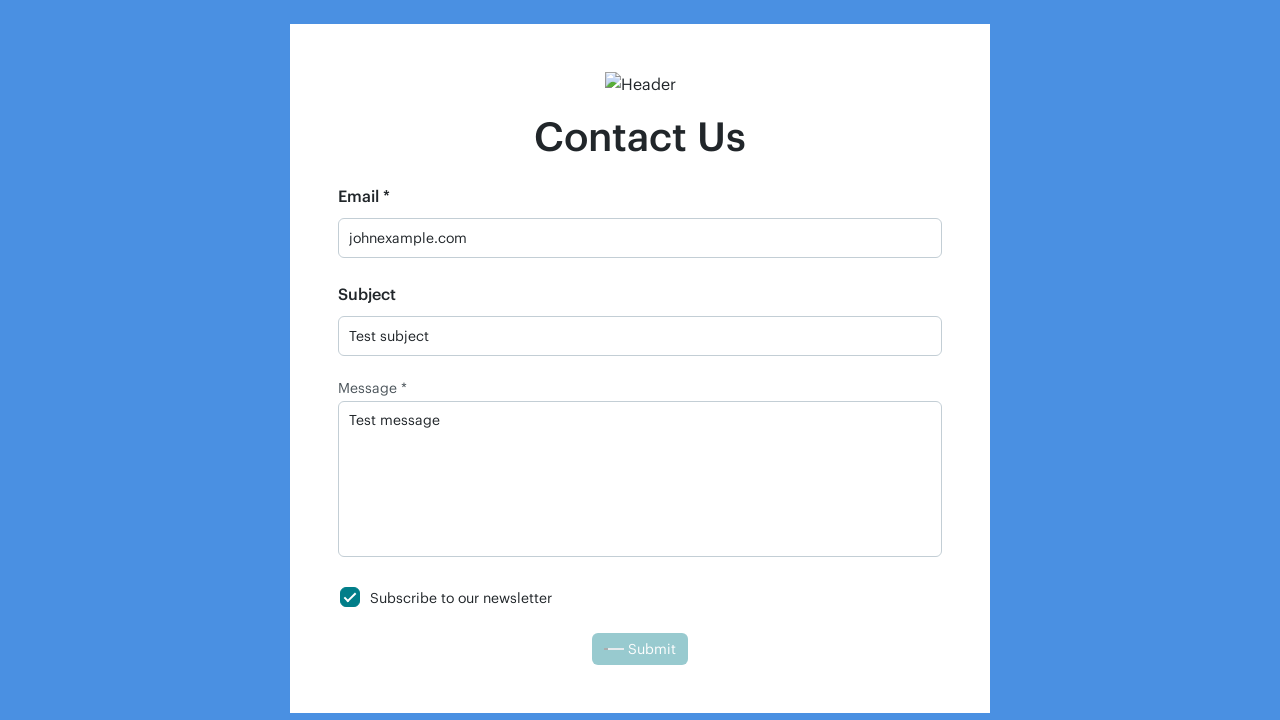

Waited for error message to become visible
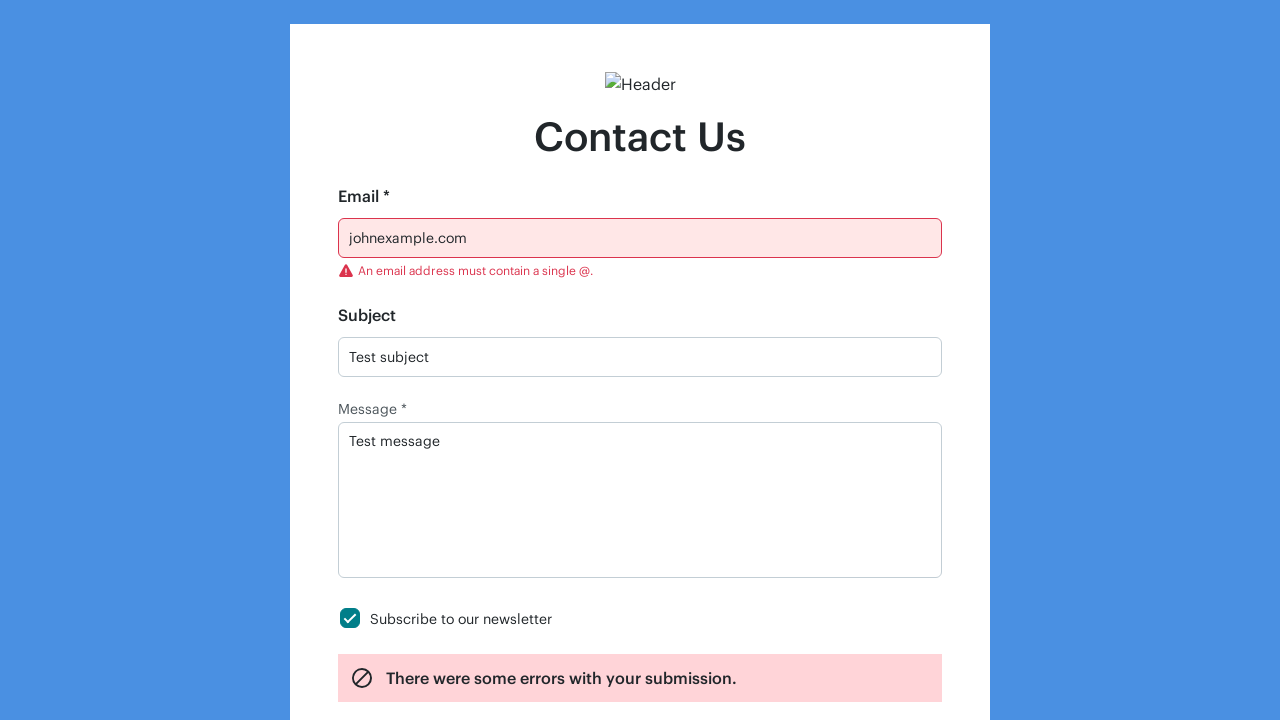

Verified error message contains 'There were some errors with your submission.'
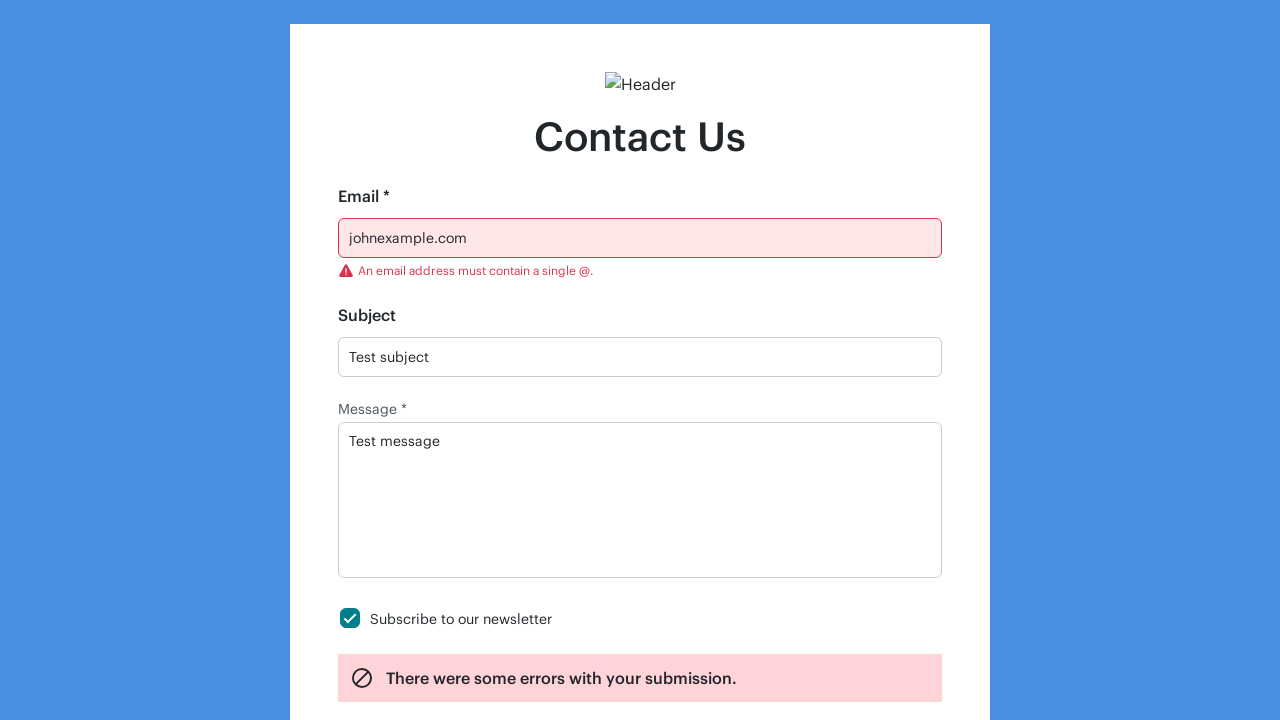

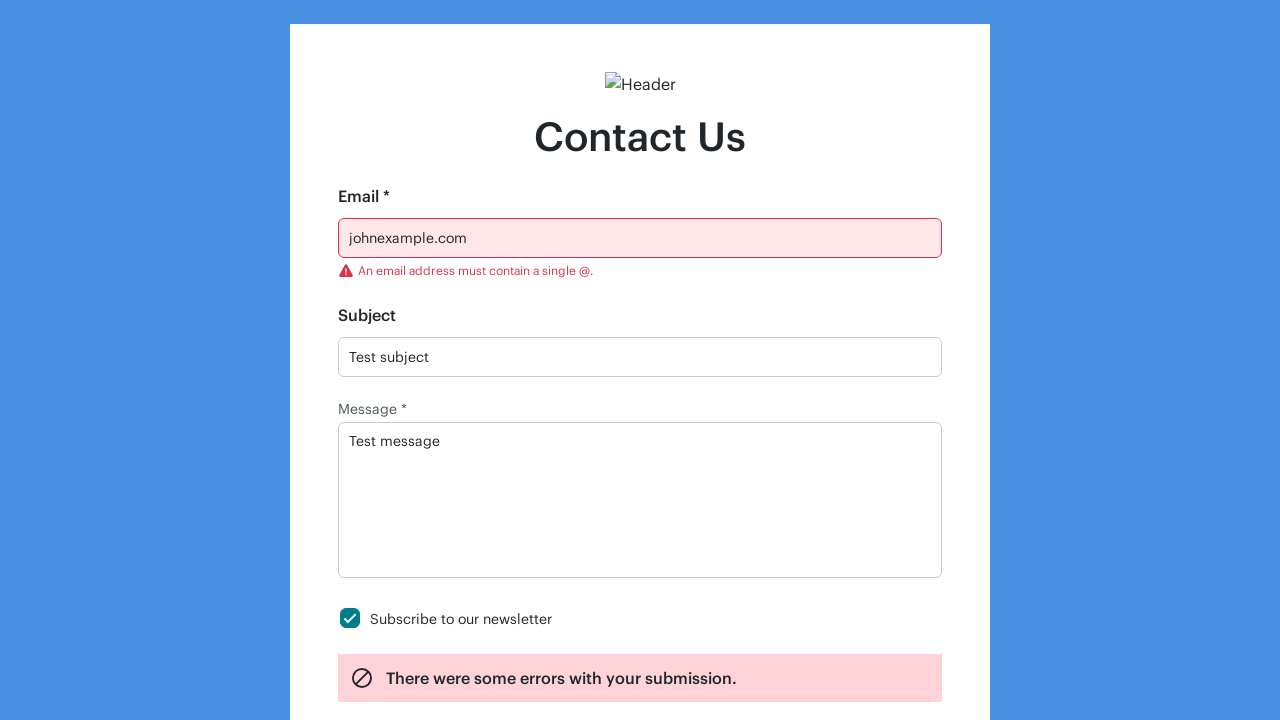